Tests dismissing a JavaScript confirm alert by clicking a button, dismissing the confirm dialog, and verifying the cancel result message

Starting URL: https://automationfc.github.io/basic-form/index.html

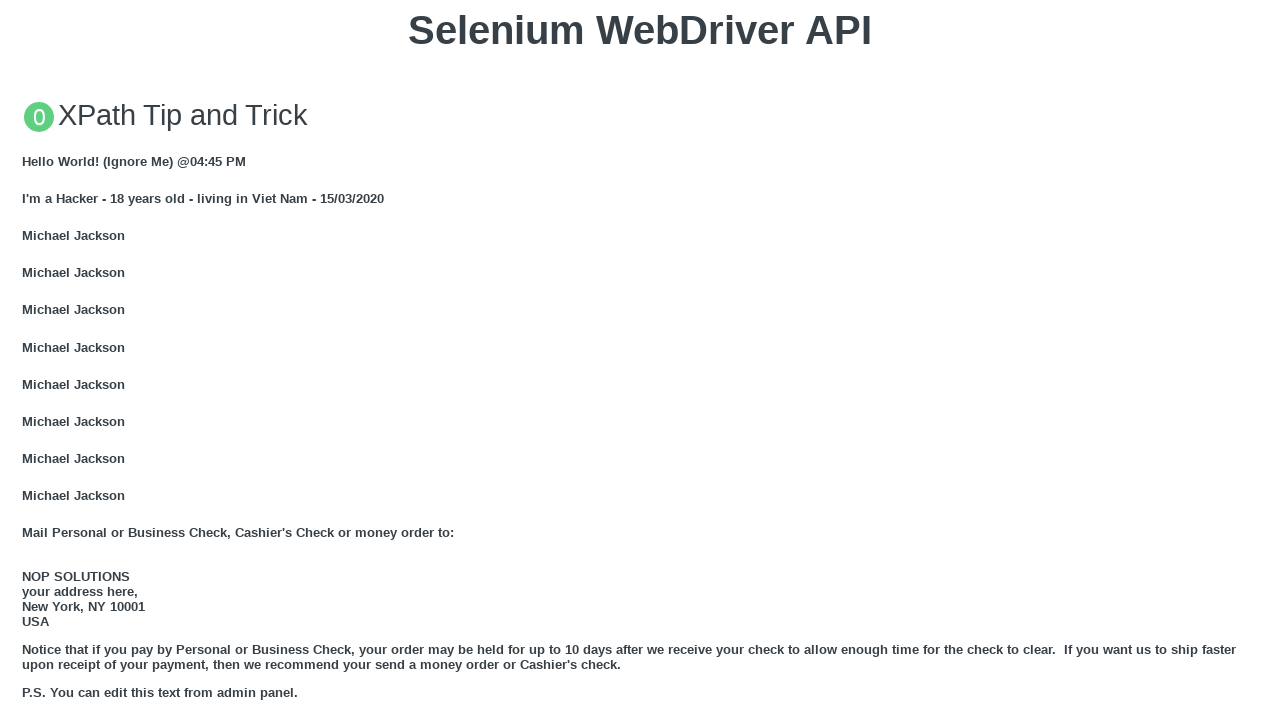

Set up dialog handler to dismiss confirm alert
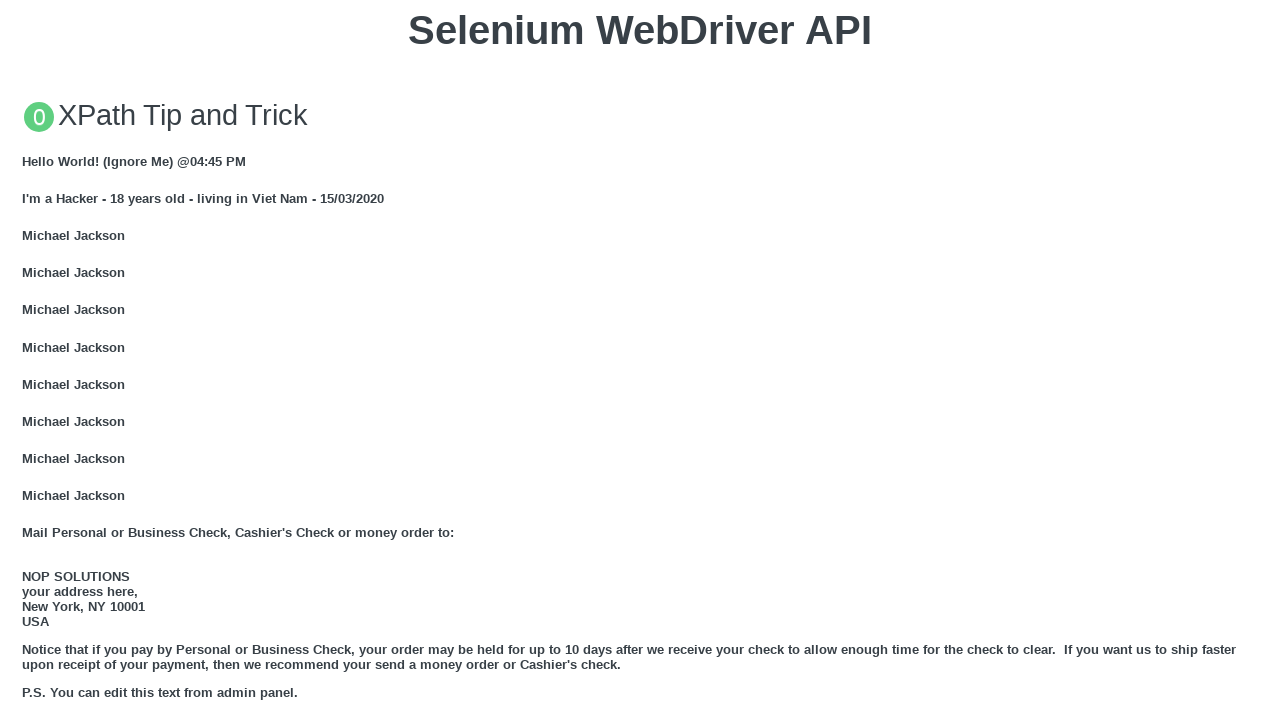

Clicked 'Click for JS Confirm' button to trigger confirm dialog at (640, 360) on xpath=//button[text()='Click for JS Confirm']
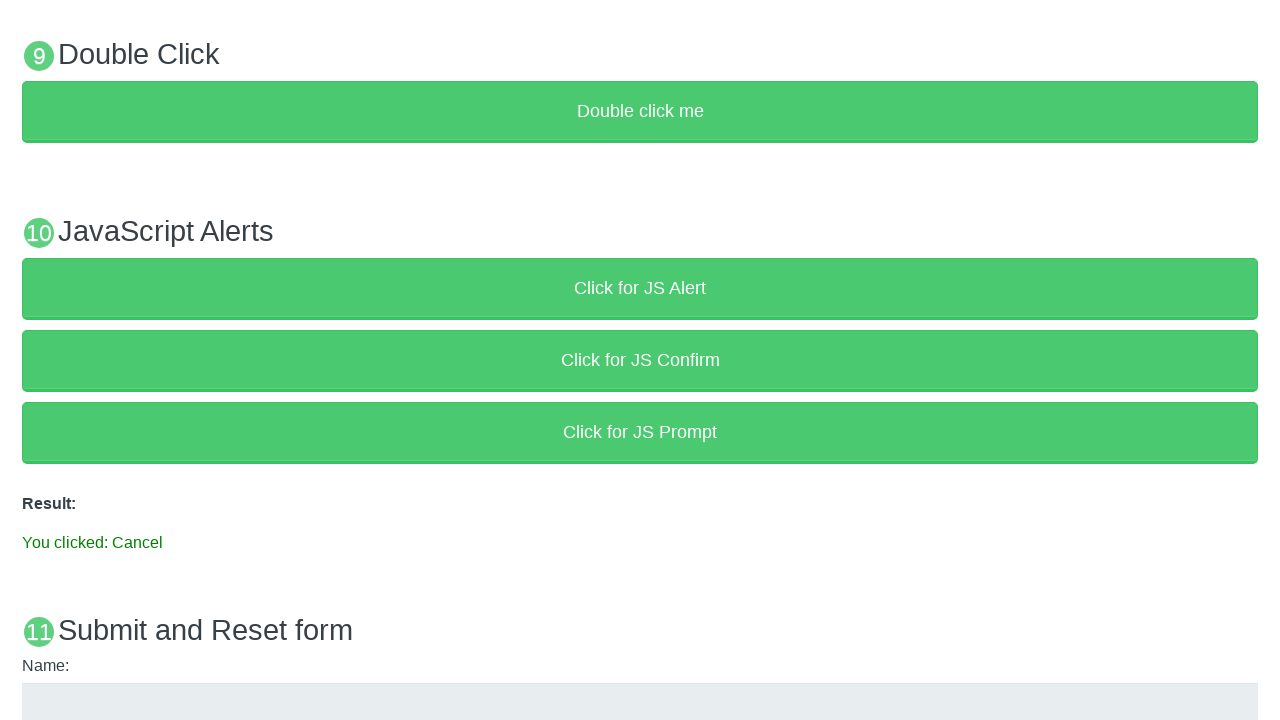

Waited for result message to appear
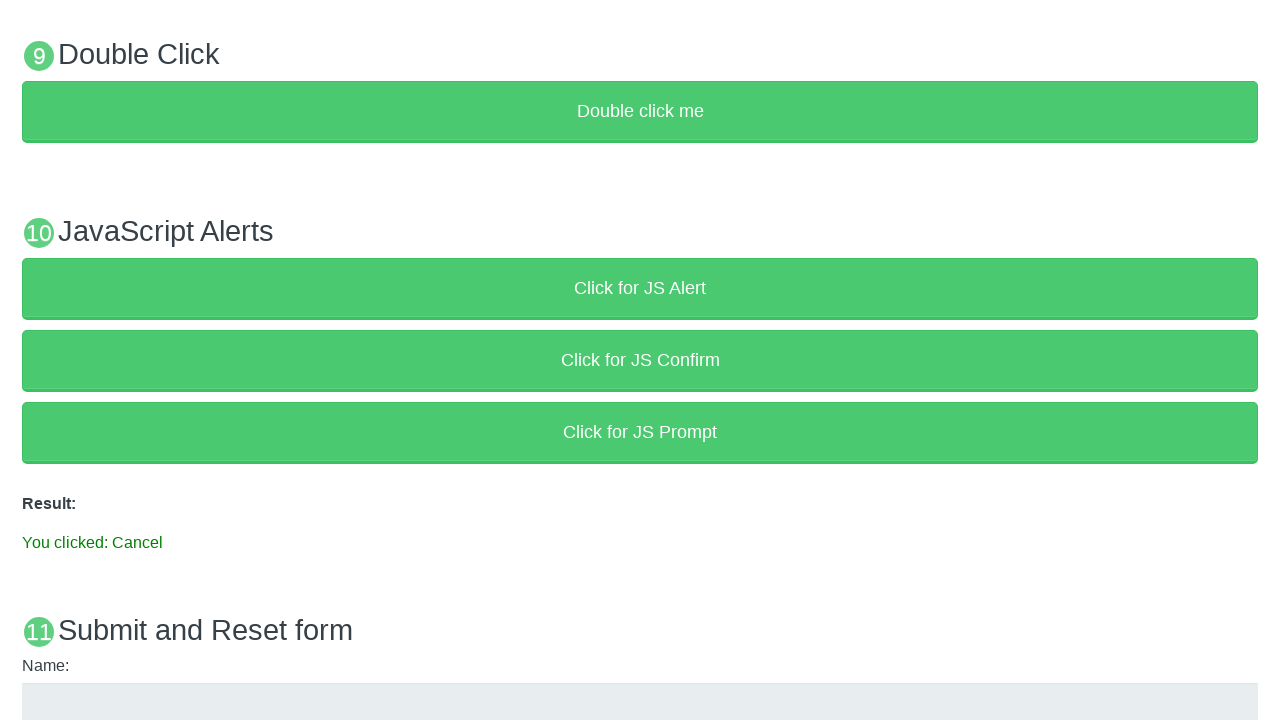

Verified result message shows 'You clicked: Cancel'
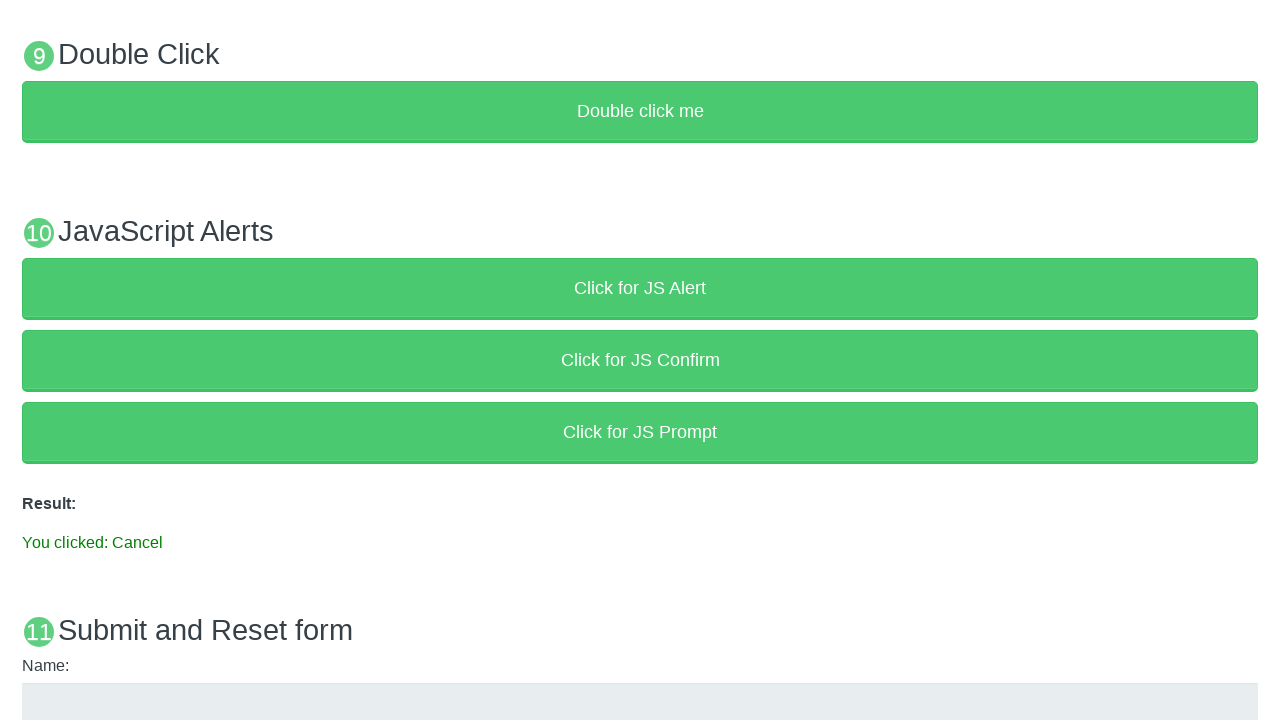

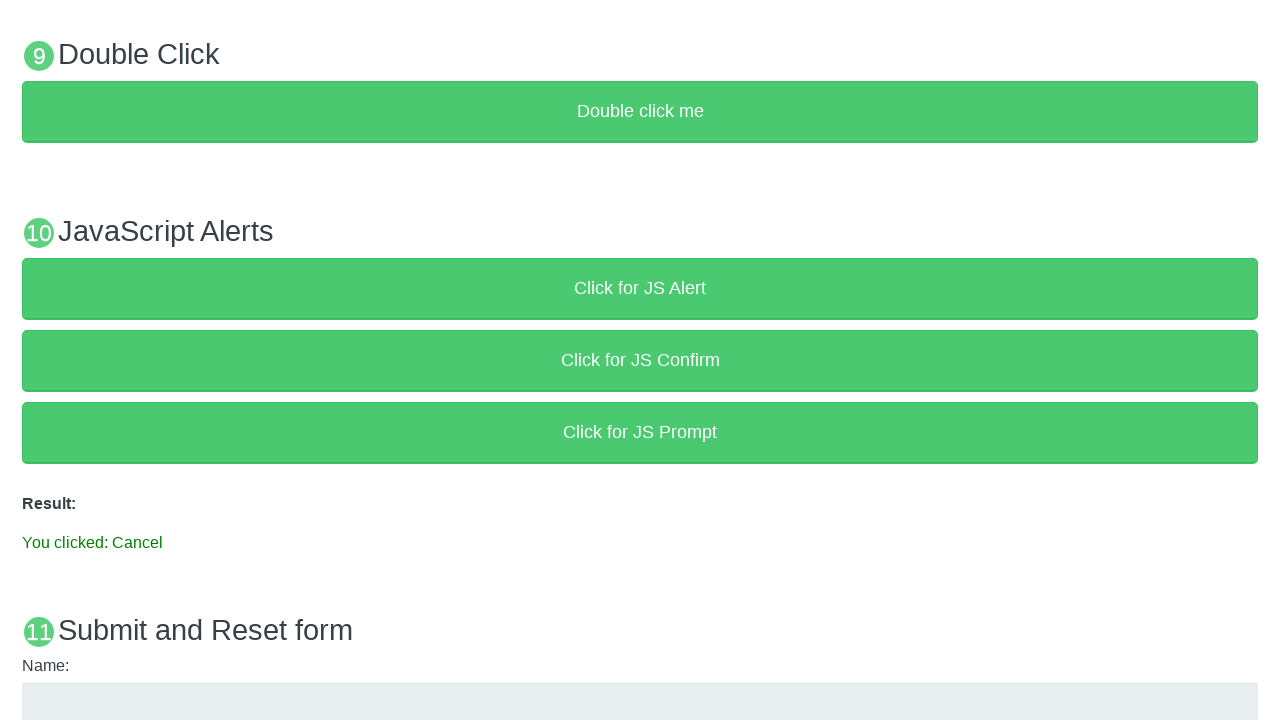